Tests adding and removing elements on a practice page by clicking "Add Element" button, verifying a "Delete" button appears, clicking it, and verifying it disappears.

Starting URL: https://practice.cydeo.com/add_remove_elements/

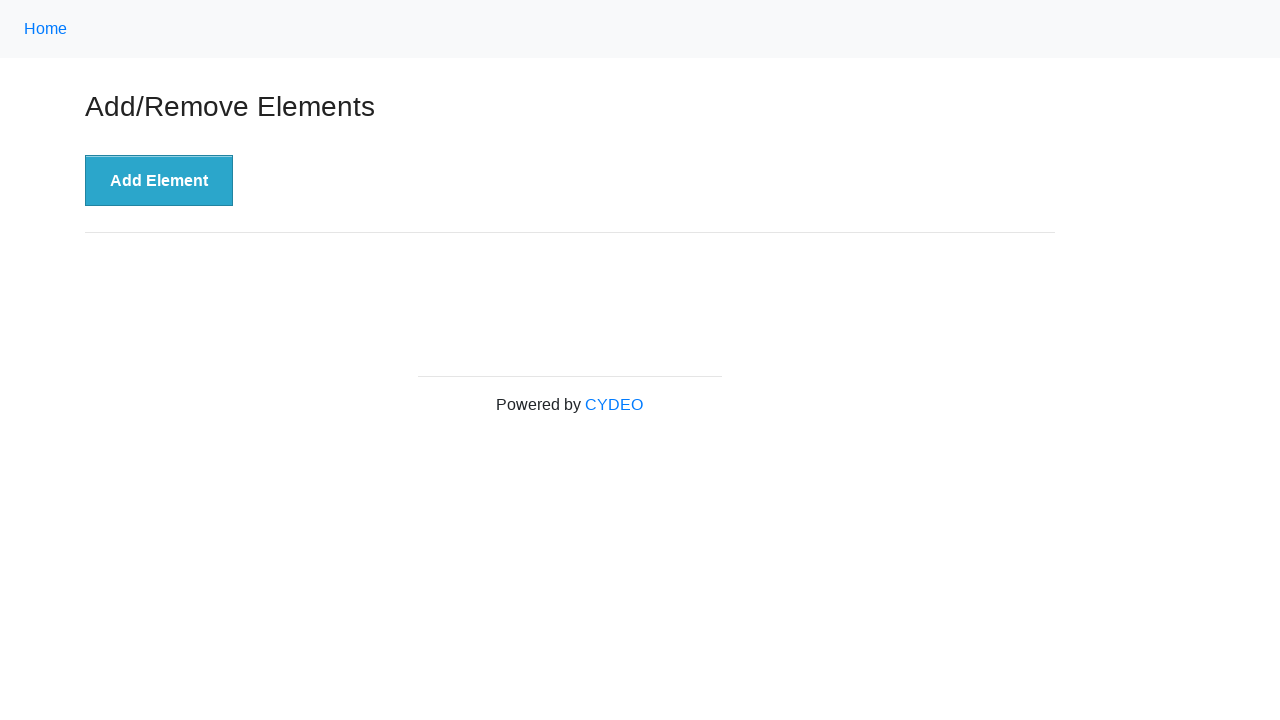

Clicked 'Add Element' button at (159, 181) on xpath=//button[@onclick='addElement()']
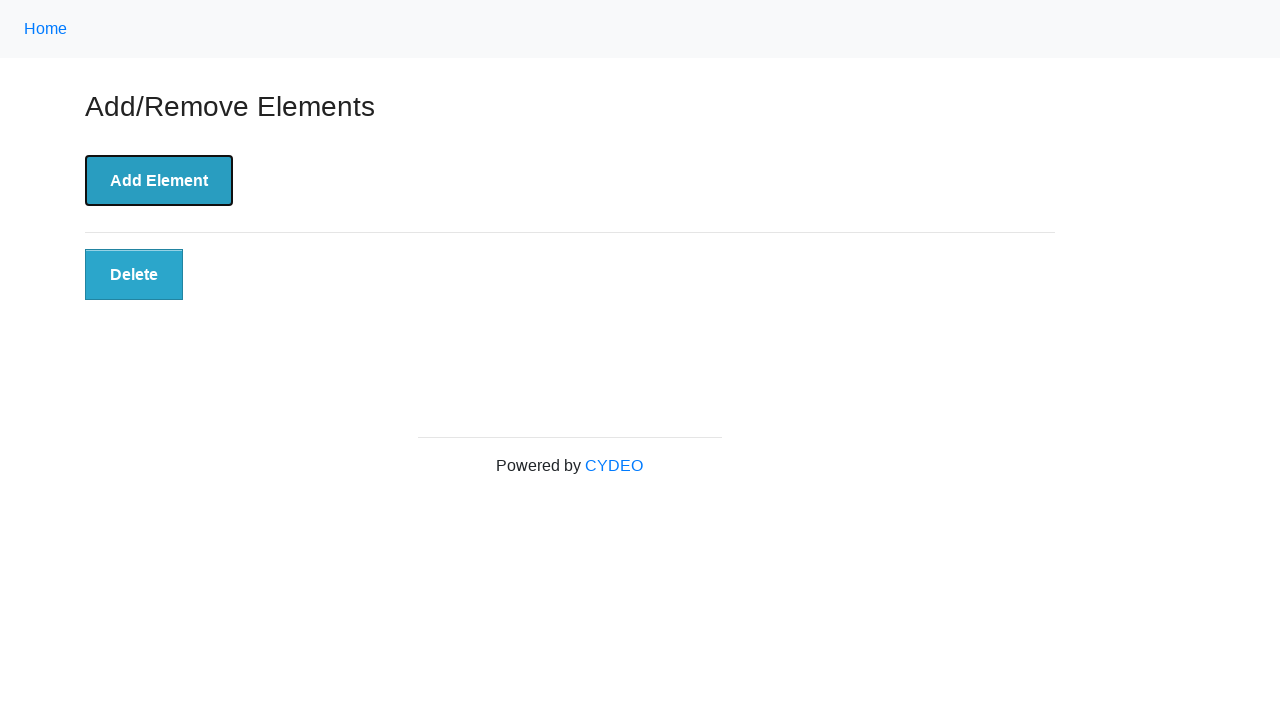

Delete button appeared after adding element
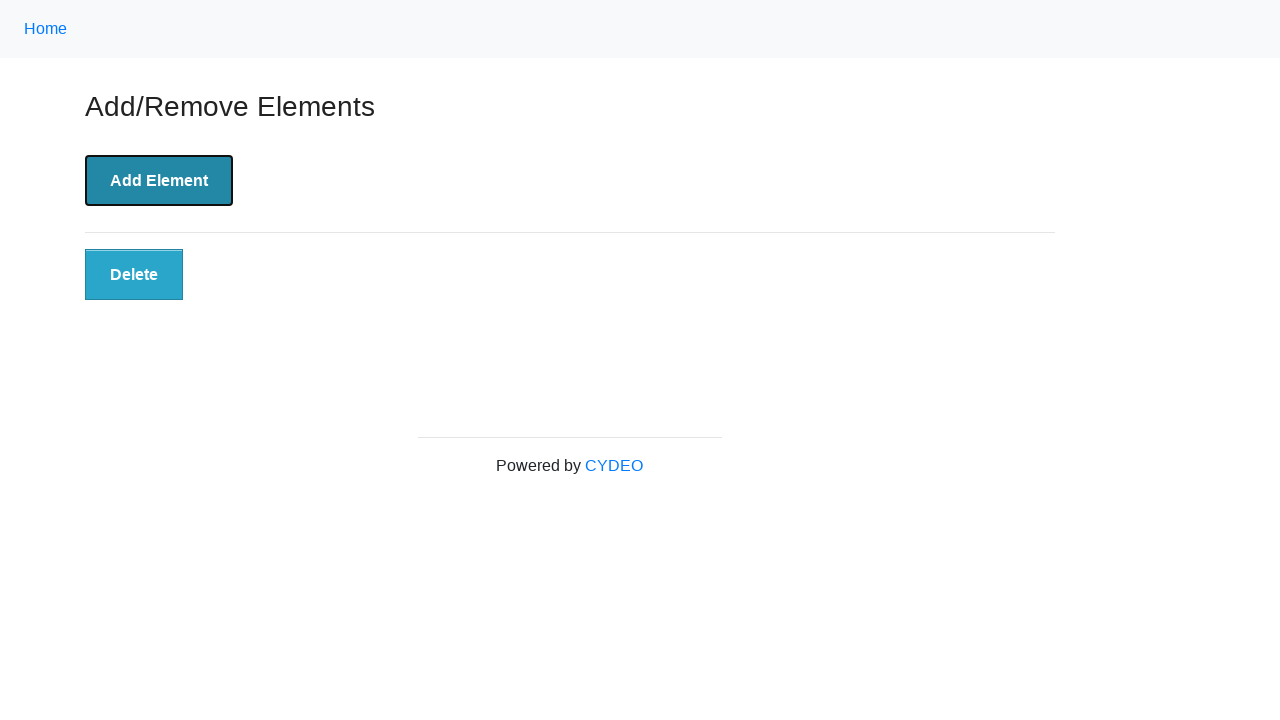

Located the Delete button
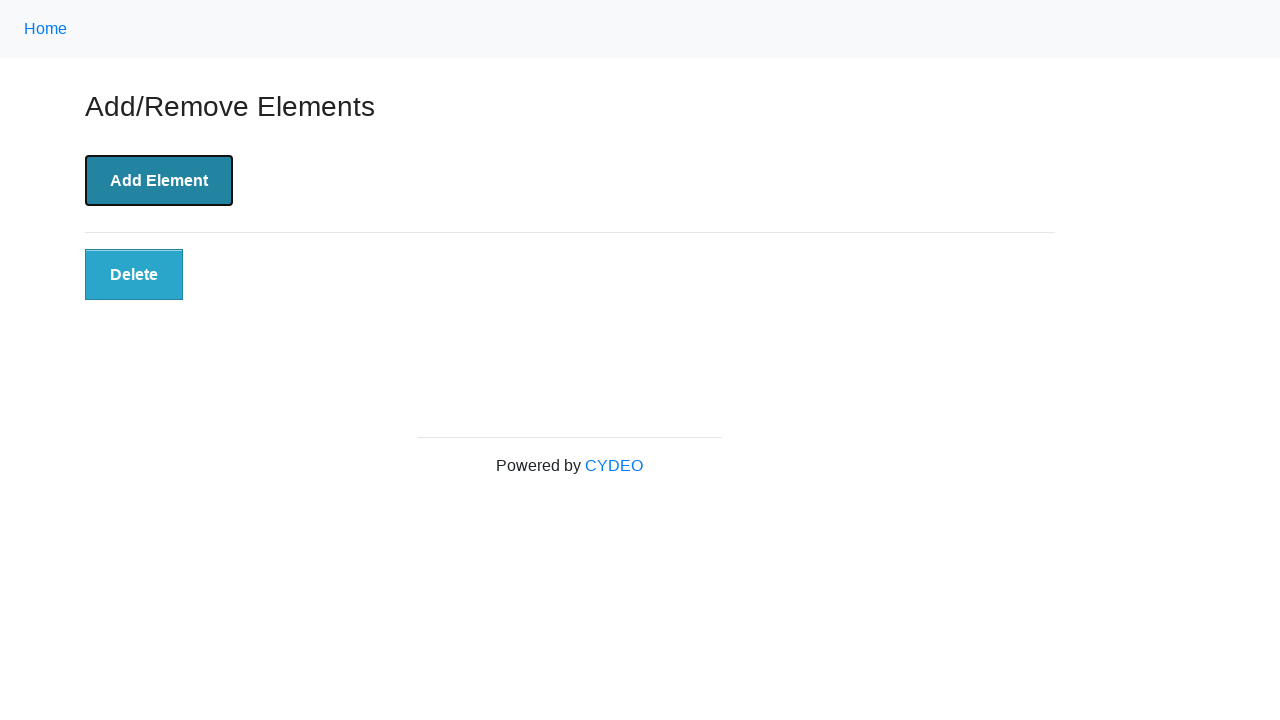

Verified Delete button is visible
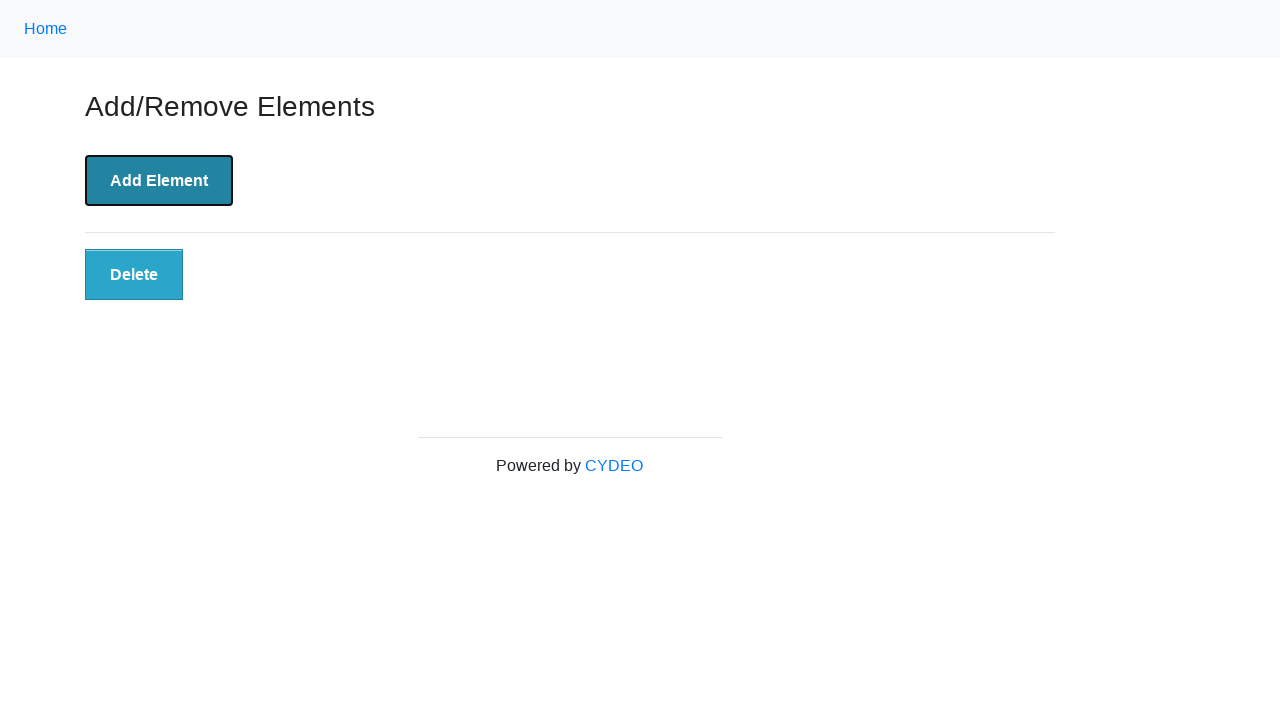

Clicked the Delete button at (134, 275) on xpath=//button[@class='added-manually']
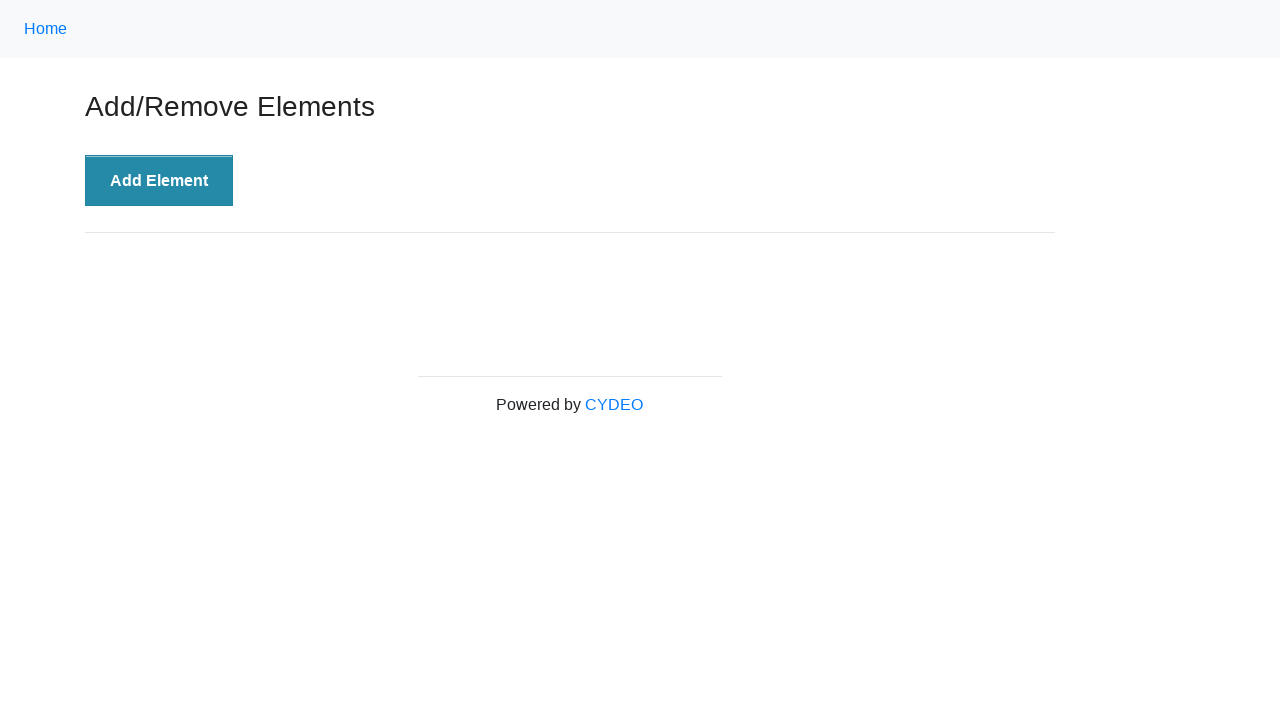

Verified Delete button disappeared after clicking
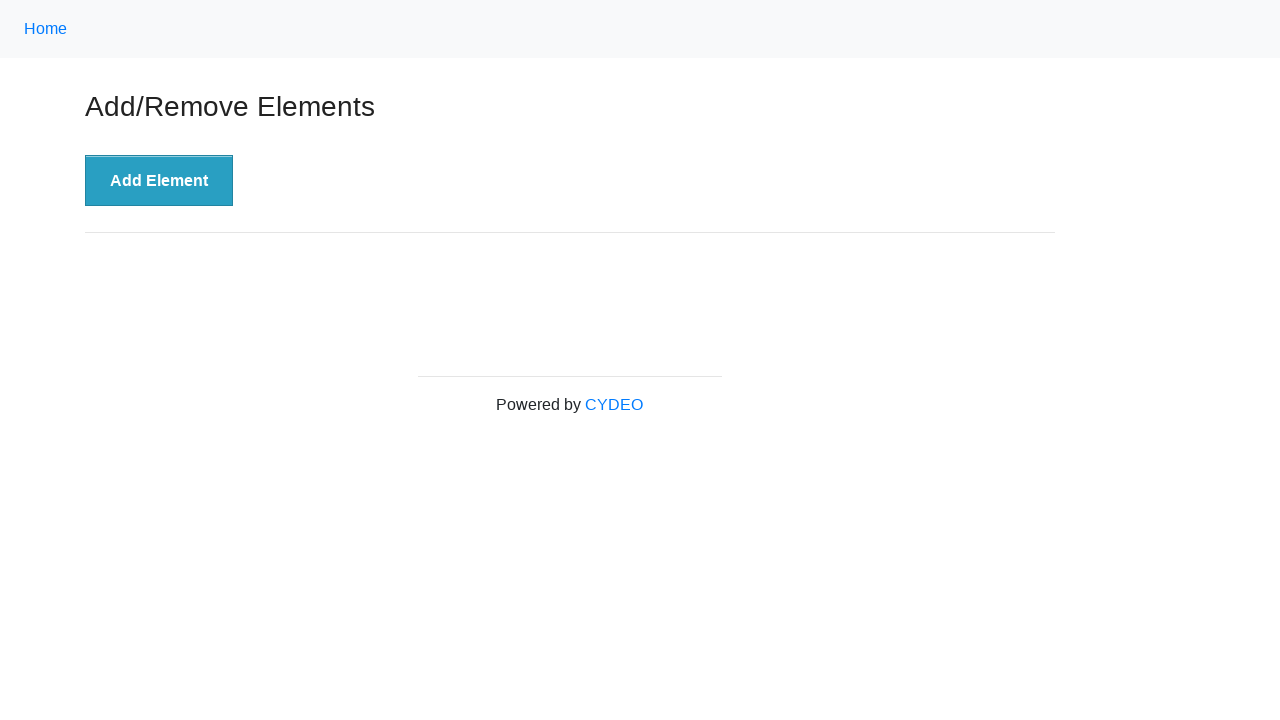

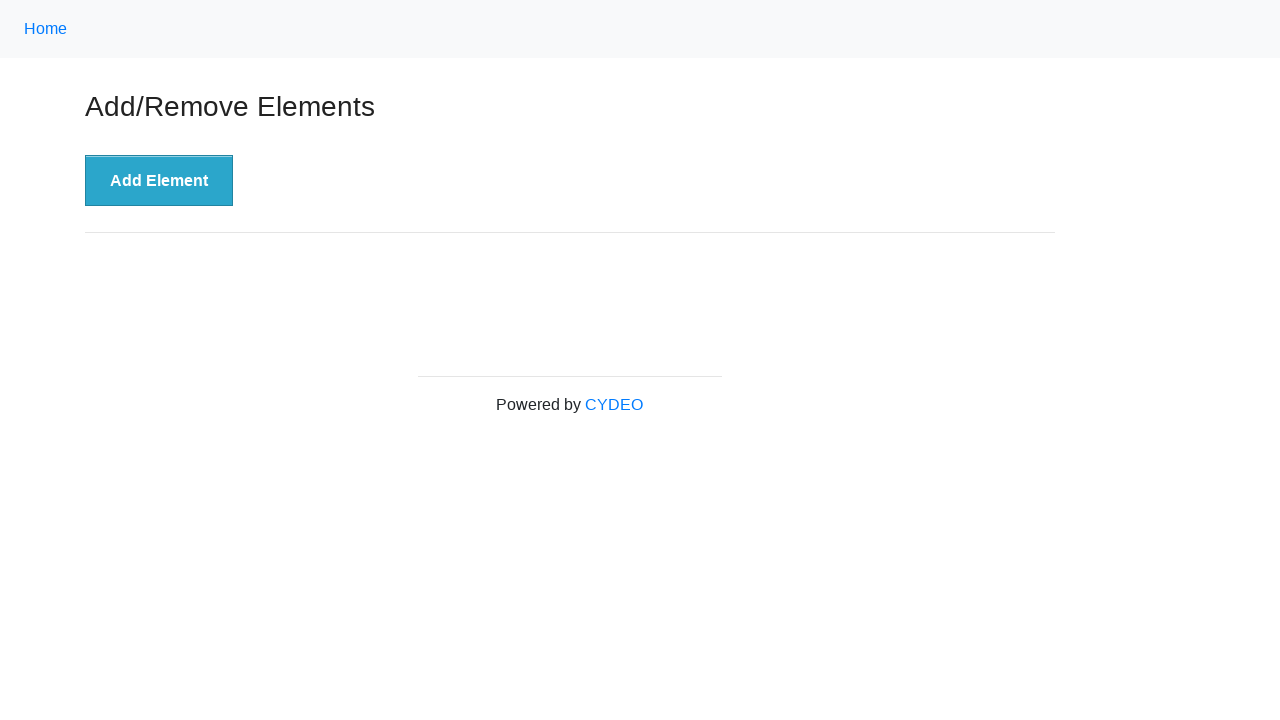